Tests a web form by entering text in a text box and clicking the submit button, then verifies a success message is displayed

Starting URL: https://www.selenium.dev/selenium/web/web-form.html

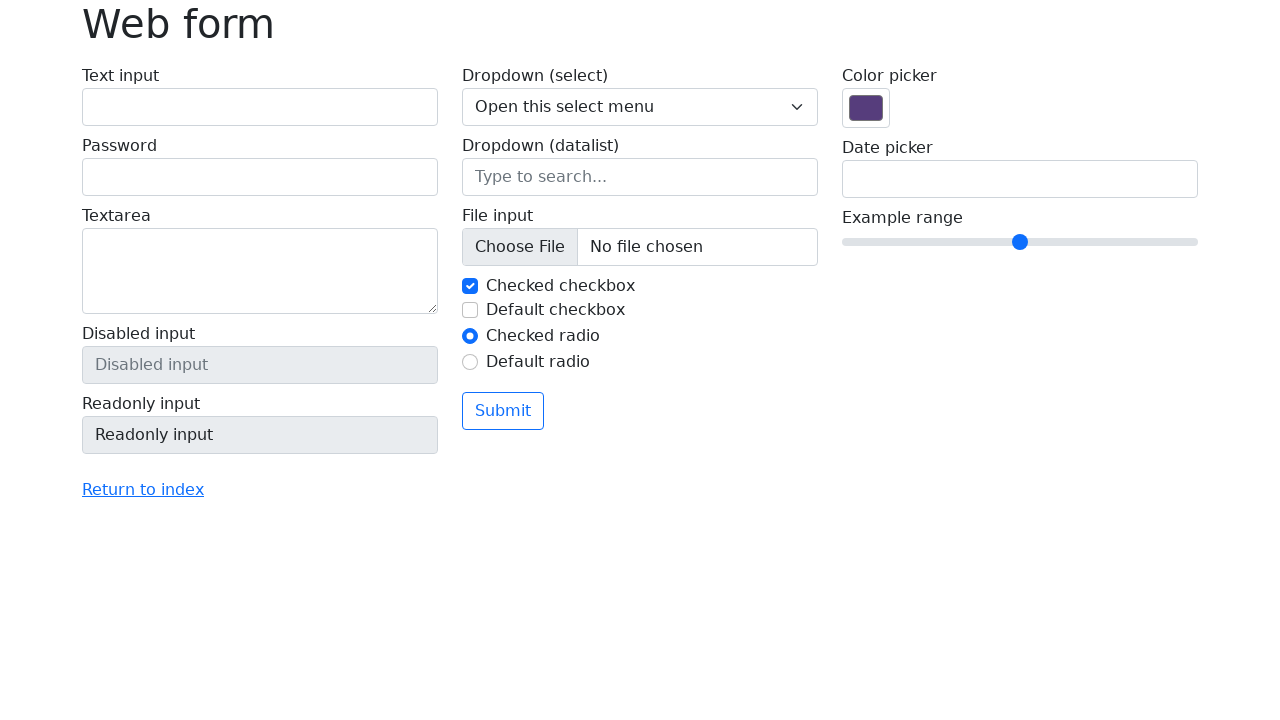

Filled text box with 'Selenium' on input[name='my-text']
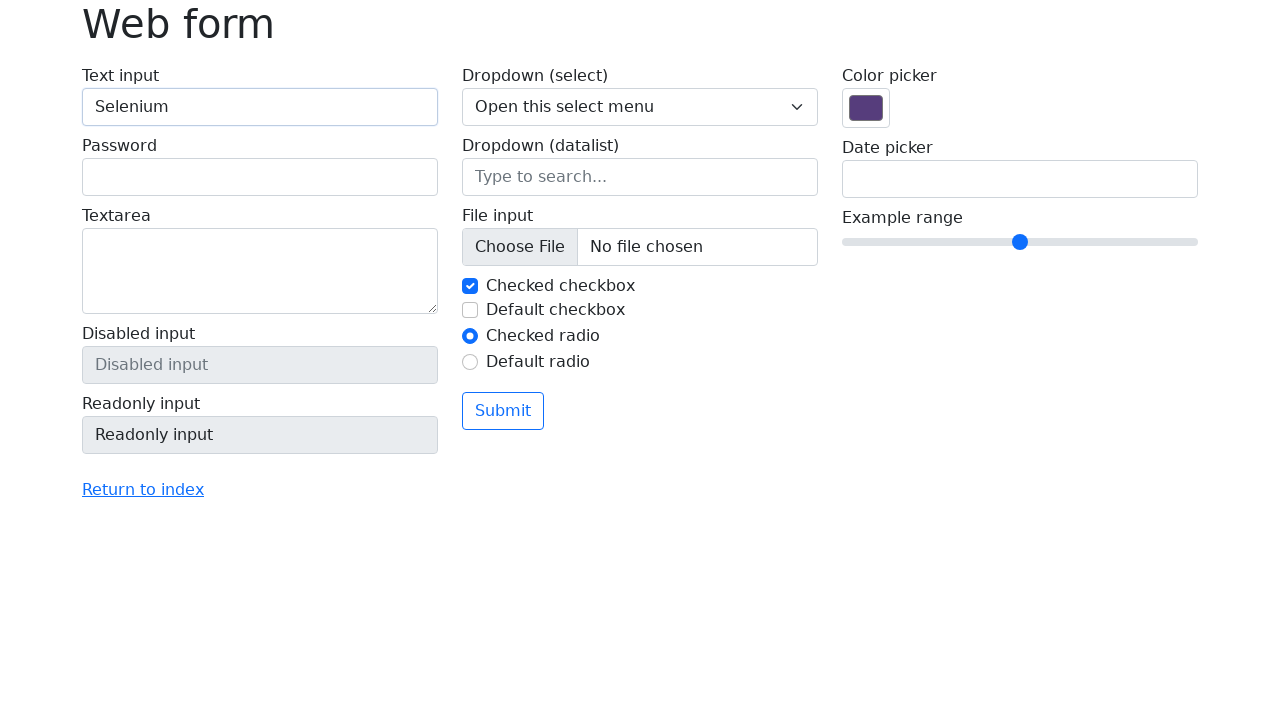

Clicked submit button at (503, 411) on button
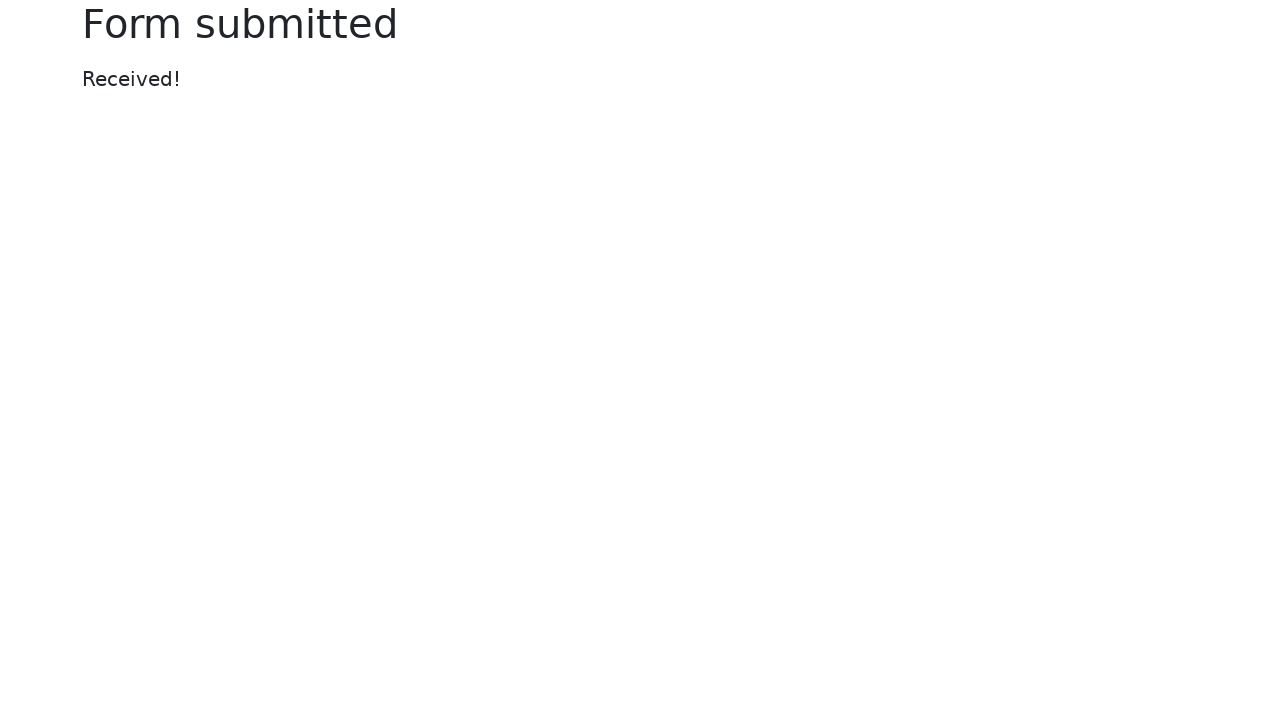

Success message appeared
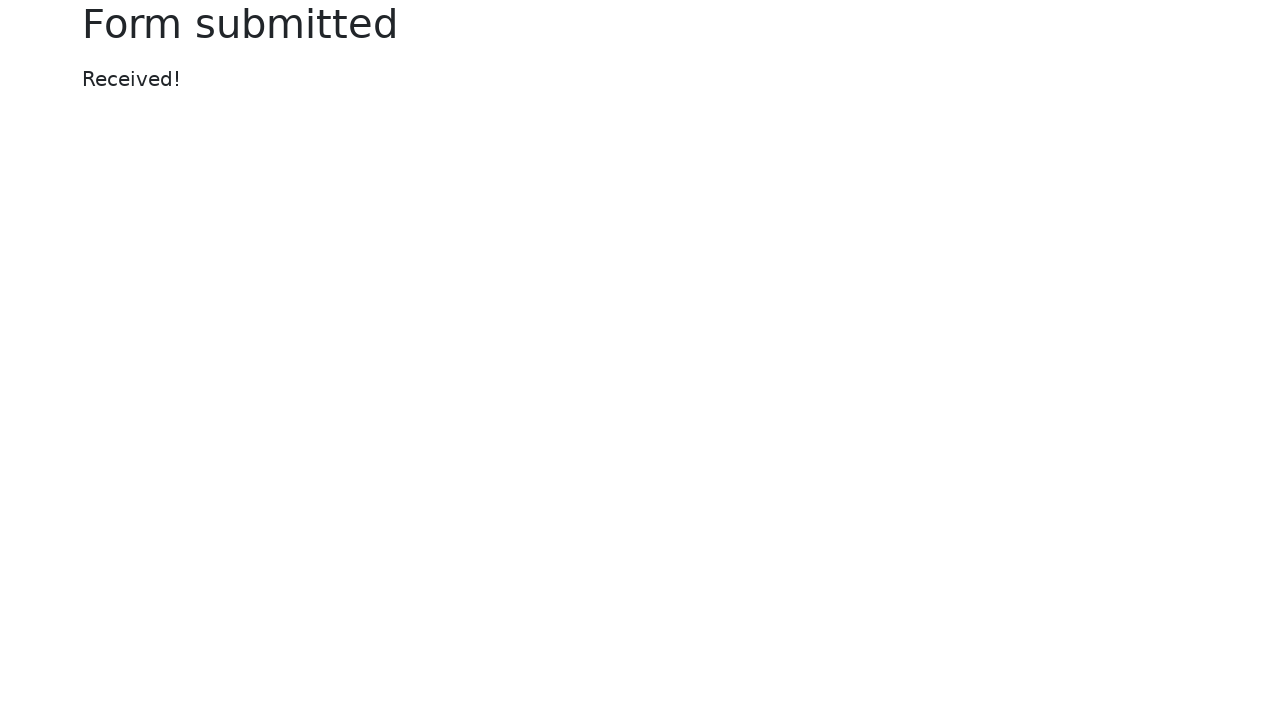

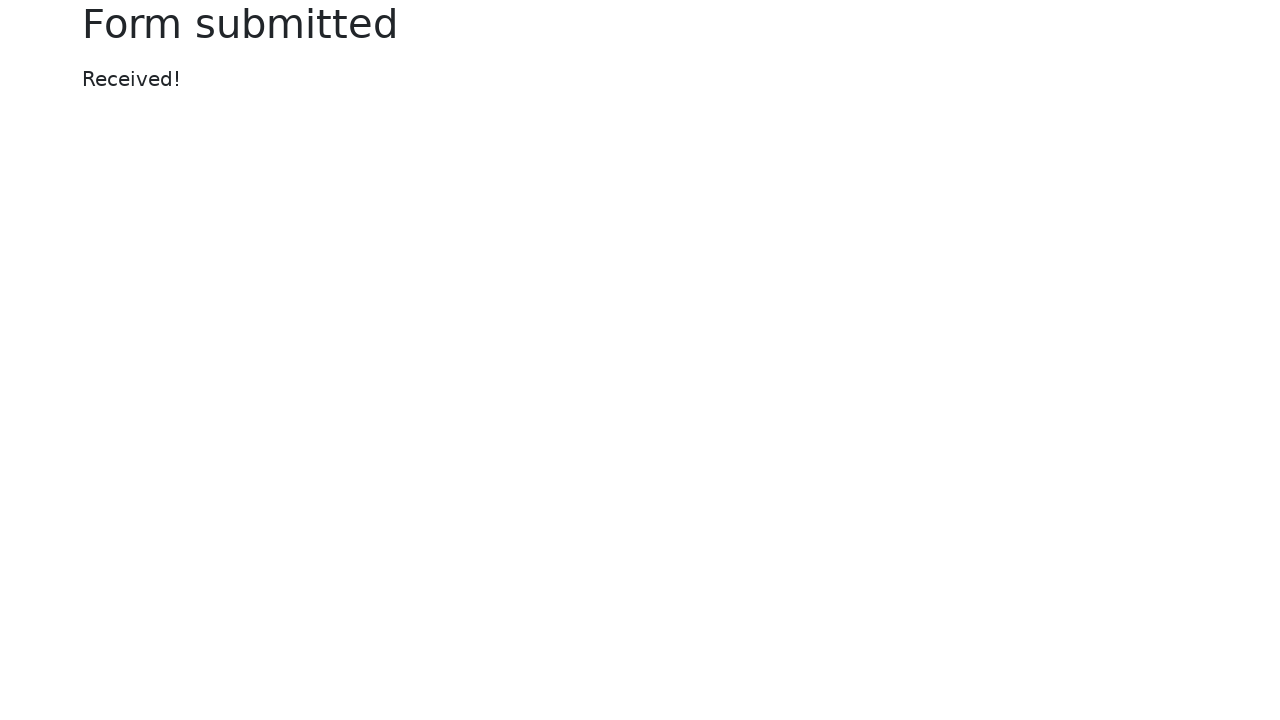